Tests window handling by opening multiple links in new windows, switching between them, and closing child windows

Starting URL: http://seleniumpractise.blogspot.com/2017/07/multiple-window-examples.html

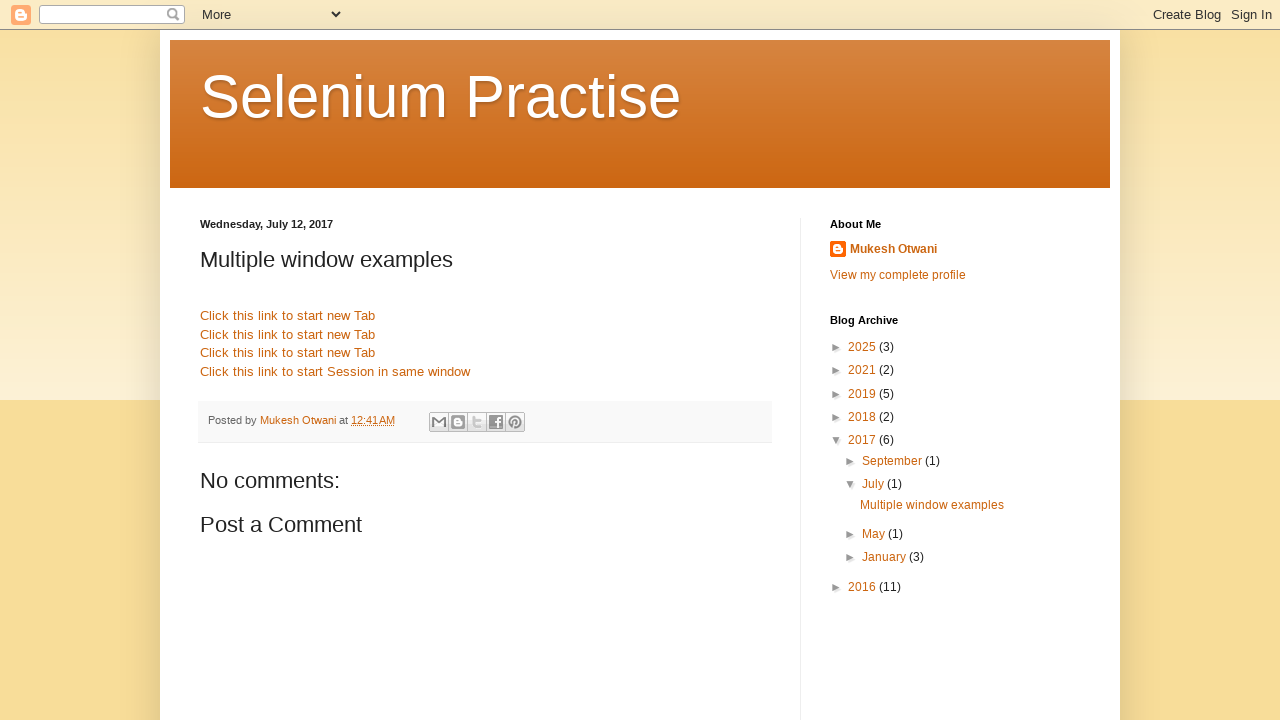

Stored main page context
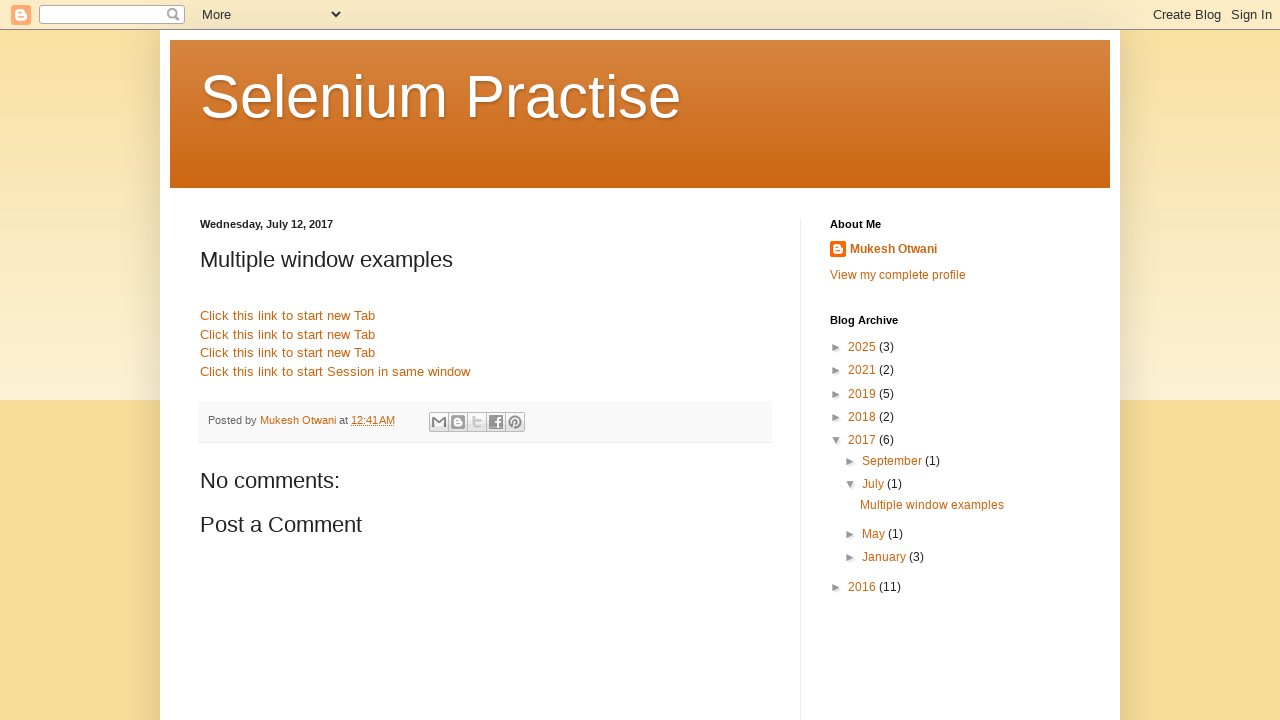

Opened Google in new window at (288, 316) on xpath=//a[@href='http://www.google.com']
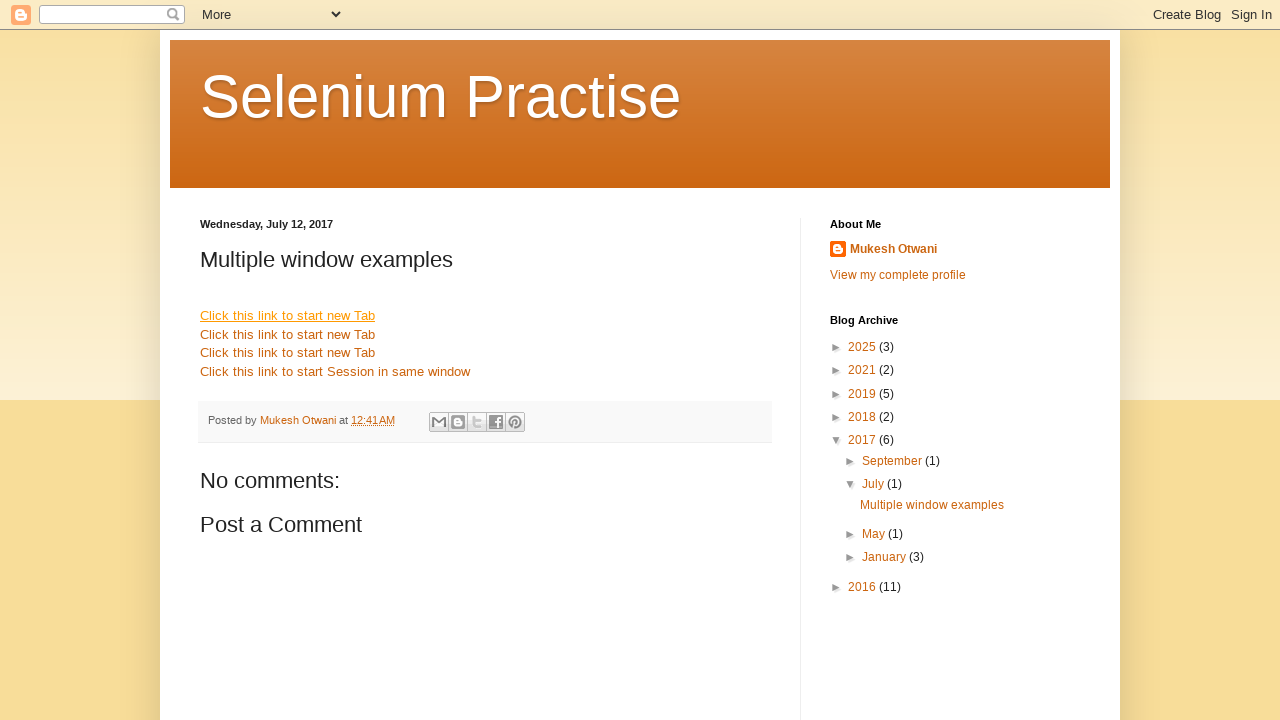

Opened Facebook in new window at (288, 334) on xpath=//a[@href='http://www.facebook.com']
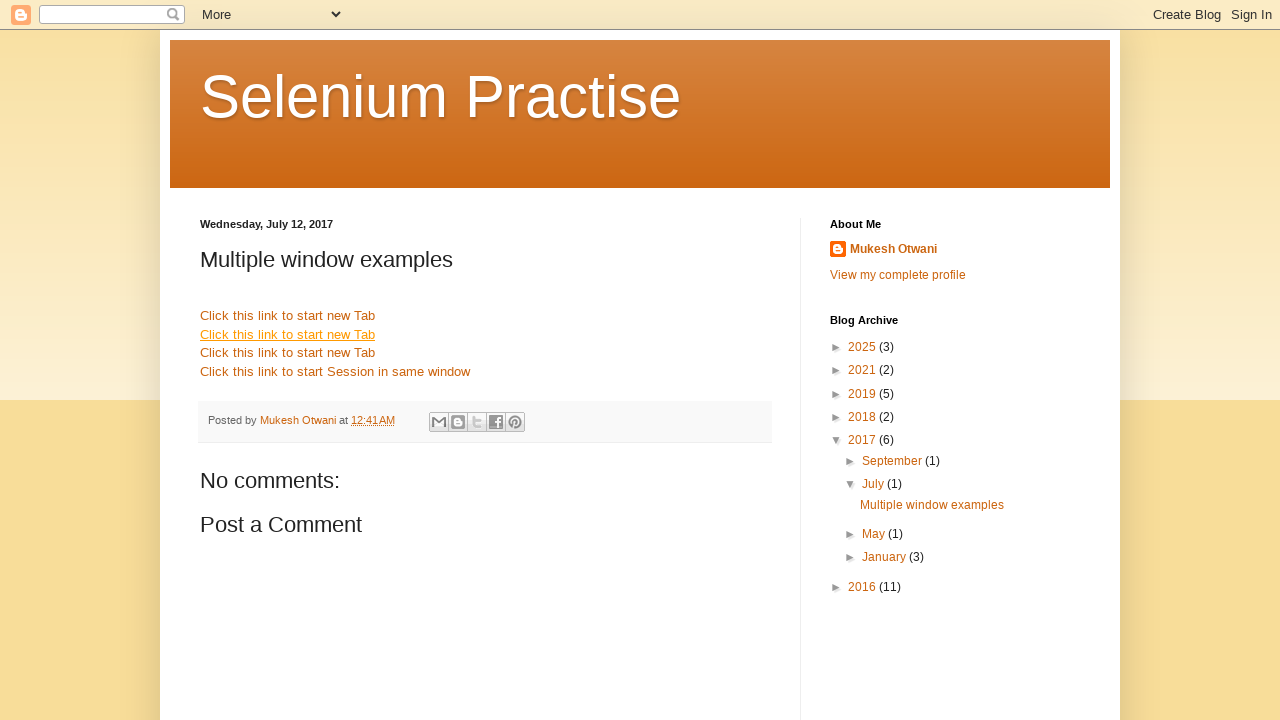

Opened Yahoo in new window at (288, 353) on xpath=//a[@href='http://www.yahoo.com']
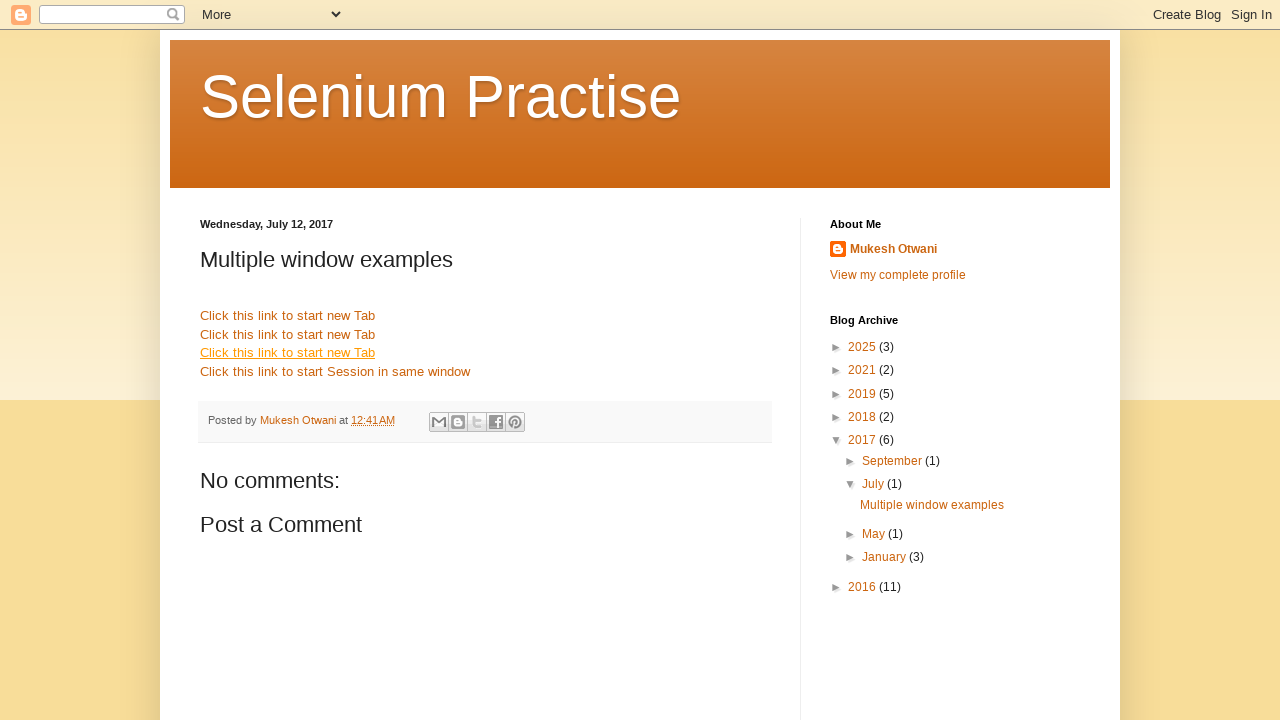

Closed Google window
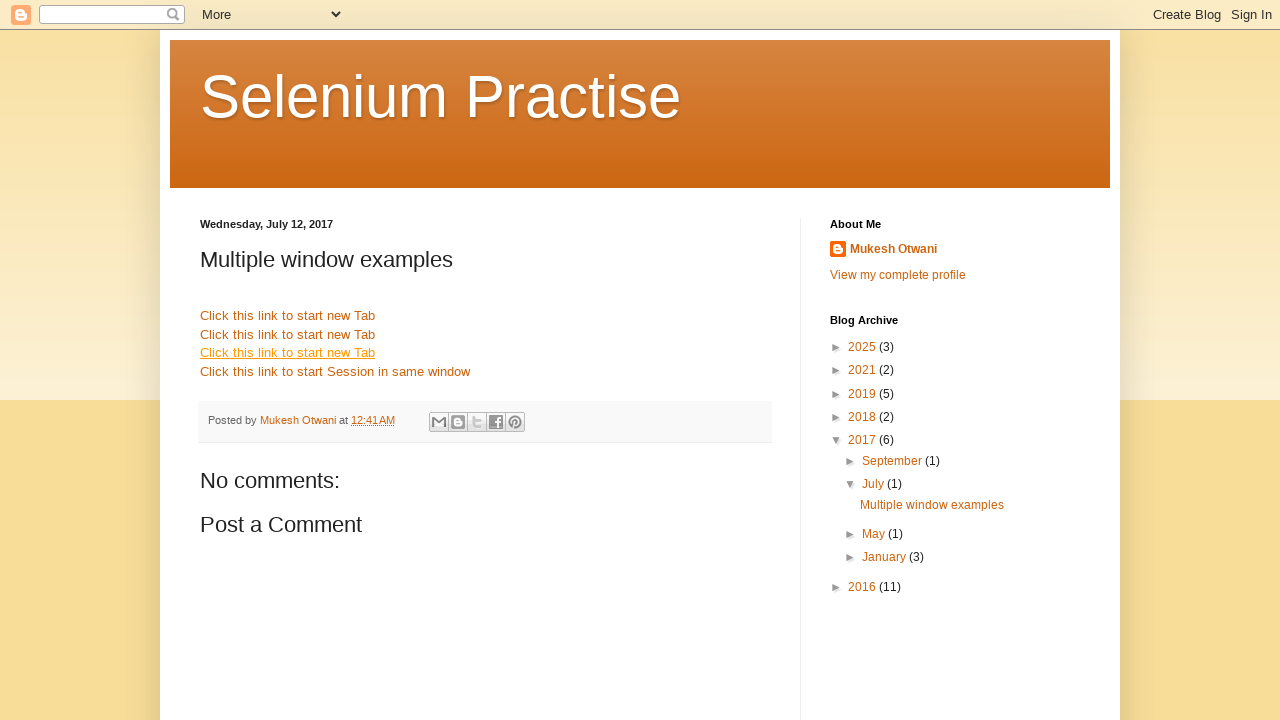

Closed Facebook window
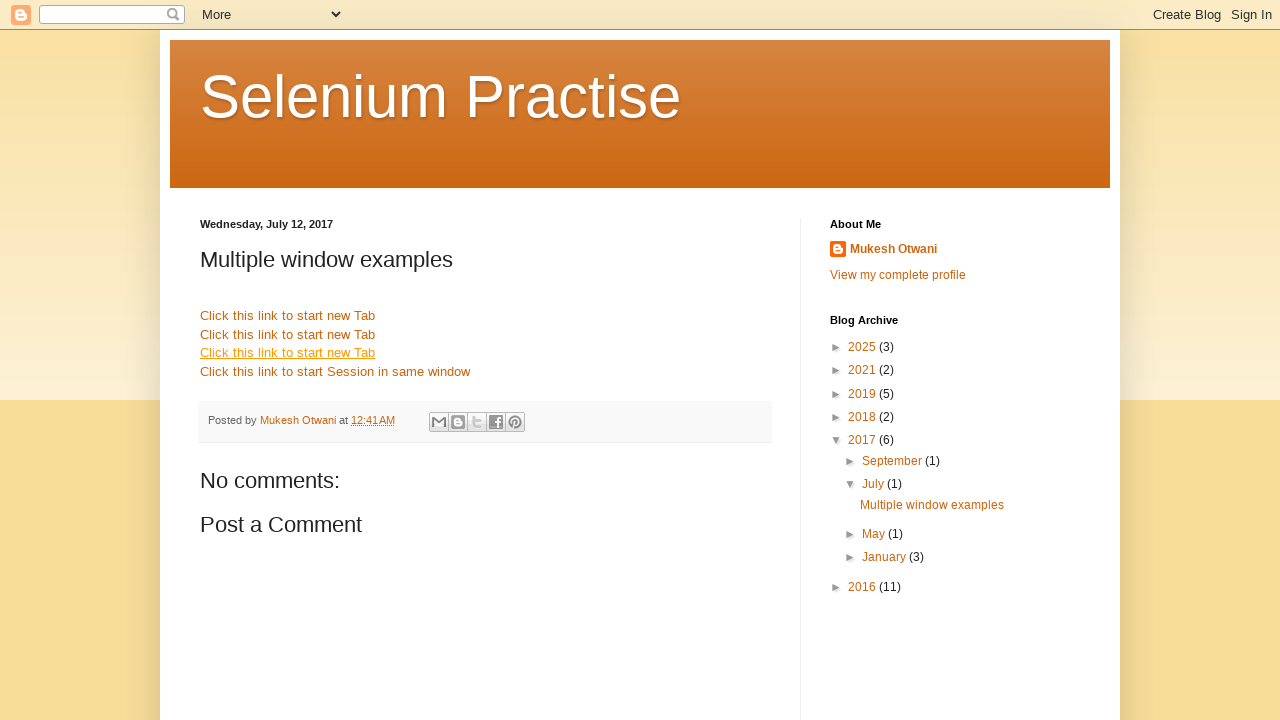

Closed Yahoo window
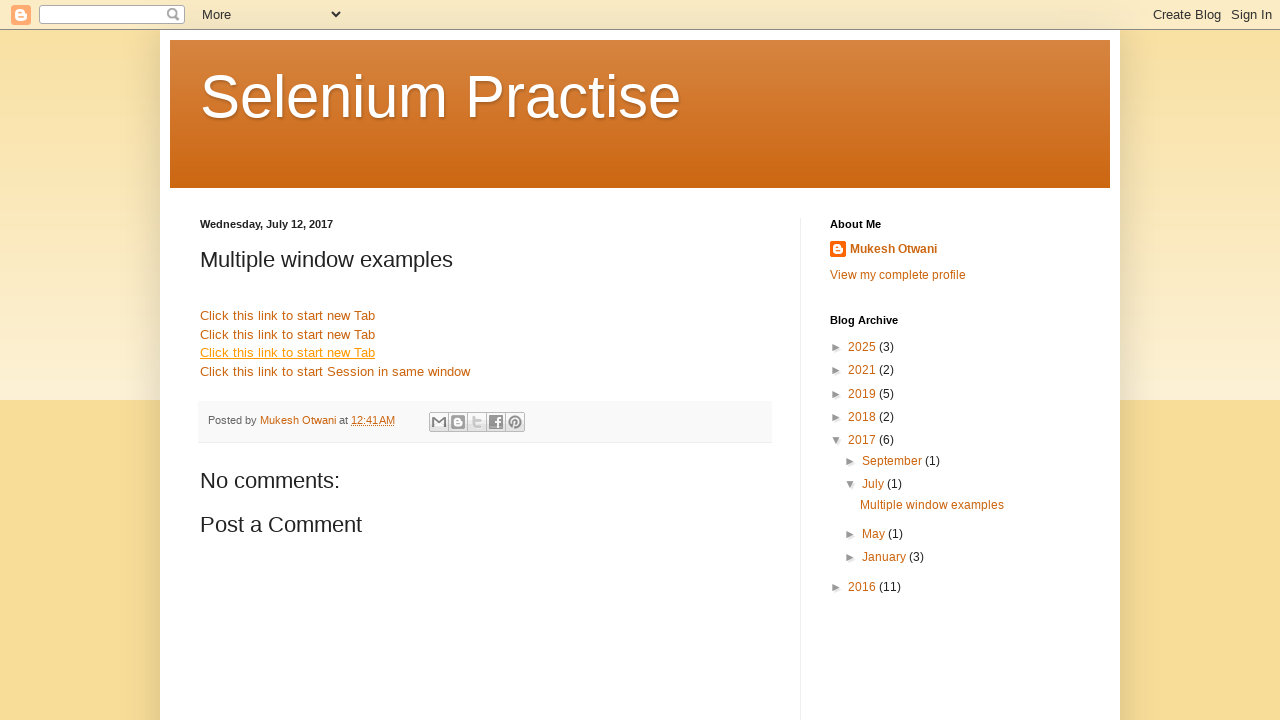

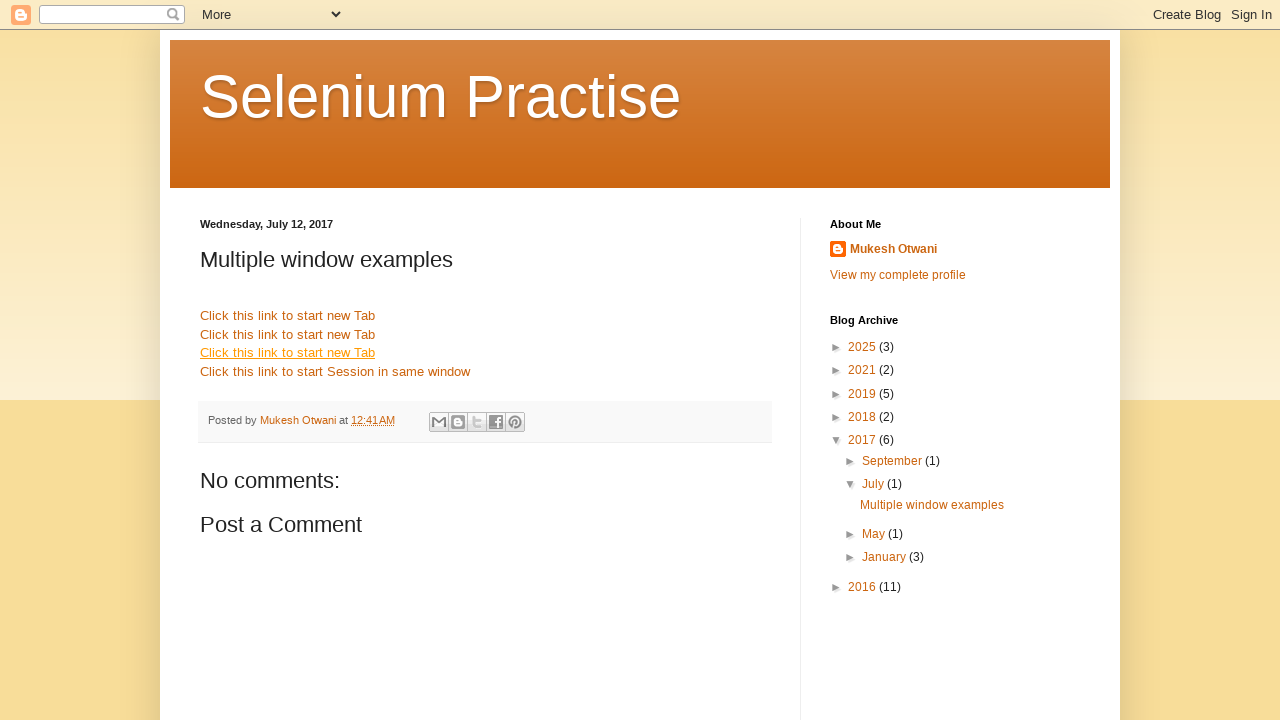